Tests drag and drop functionality by dragging rectangle A to rectangle B's position and verifying they switched places

Starting URL: https://the-internet.herokuapp.com/drag_and_drop

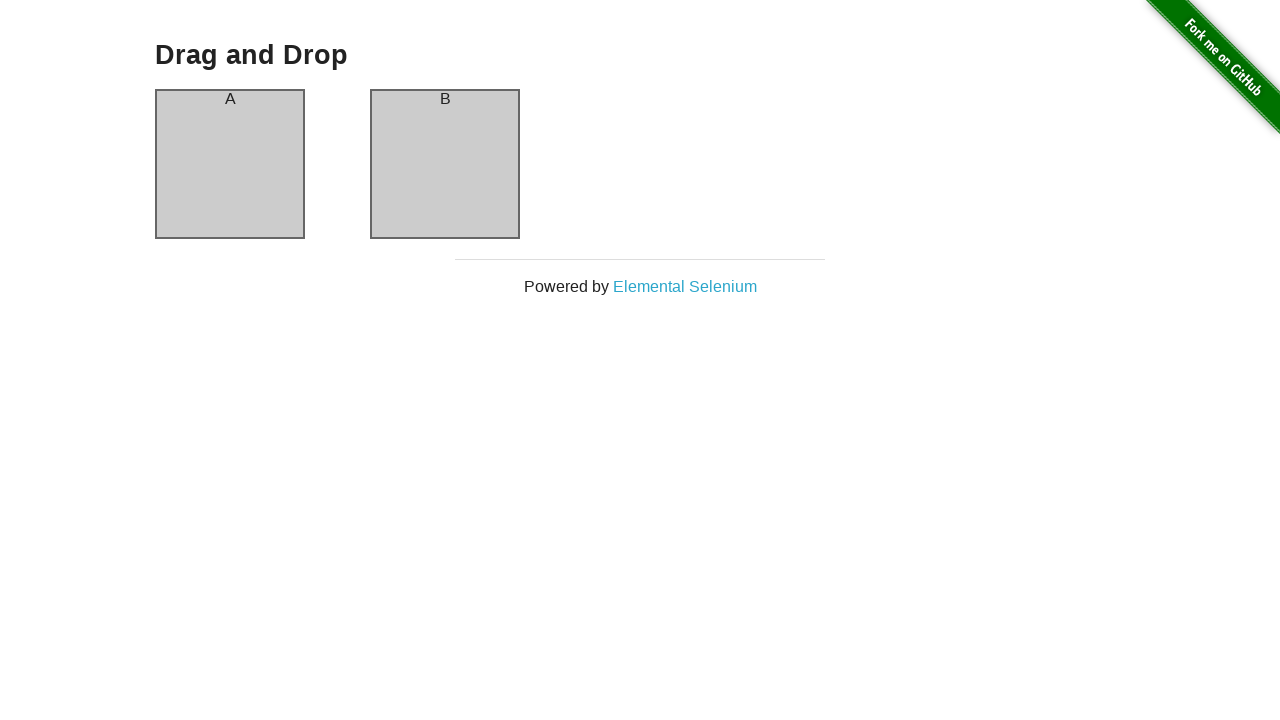

Located source element (column-a)
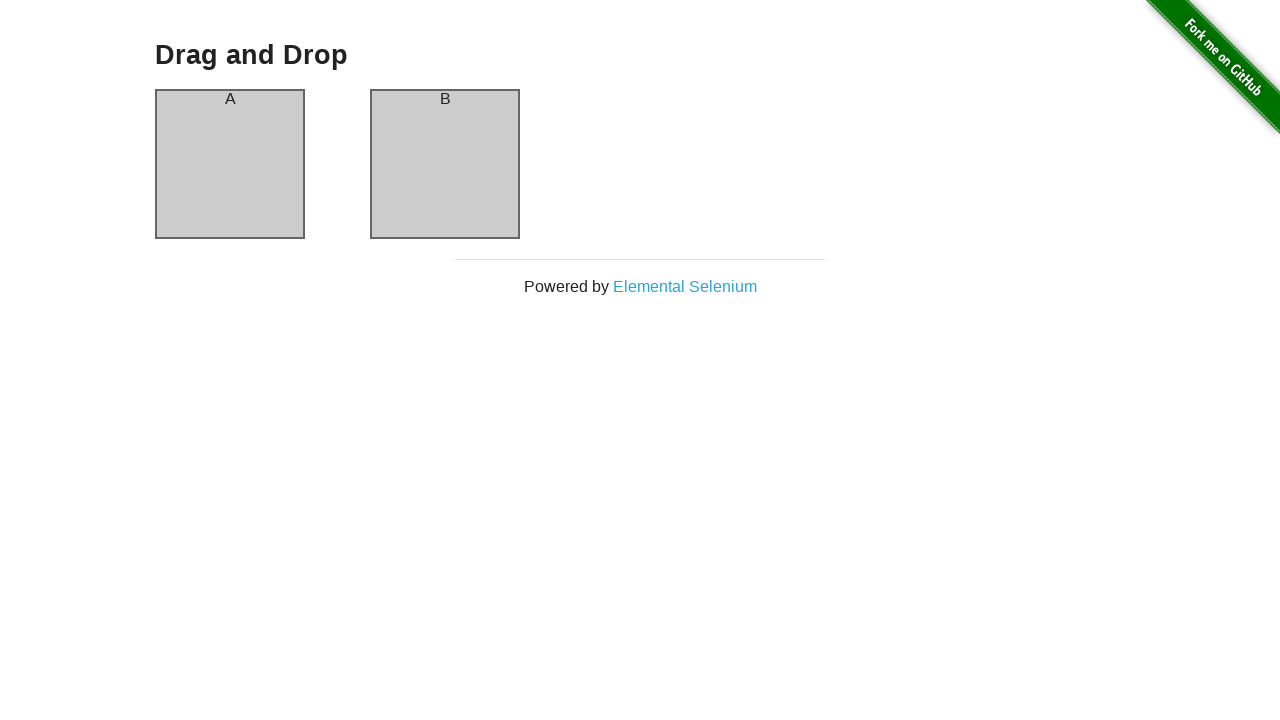

Located target element (column-b)
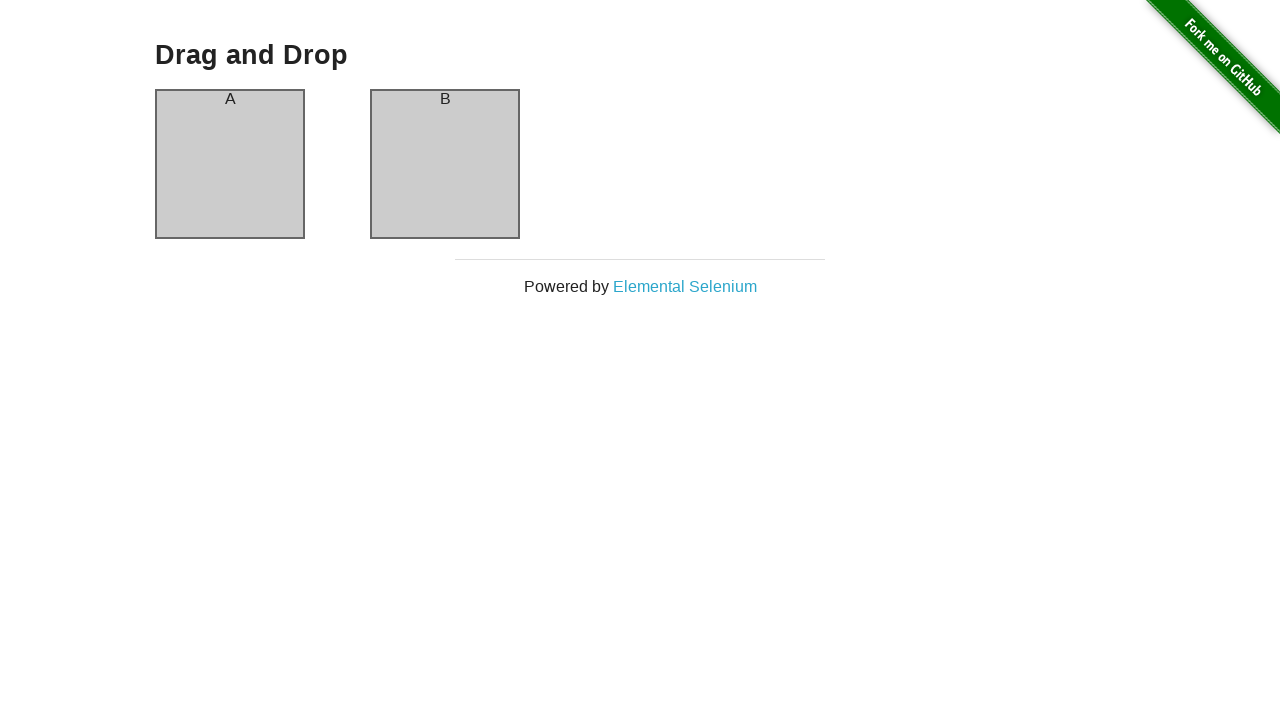

Dragged rectangle A to rectangle B's position at (445, 164)
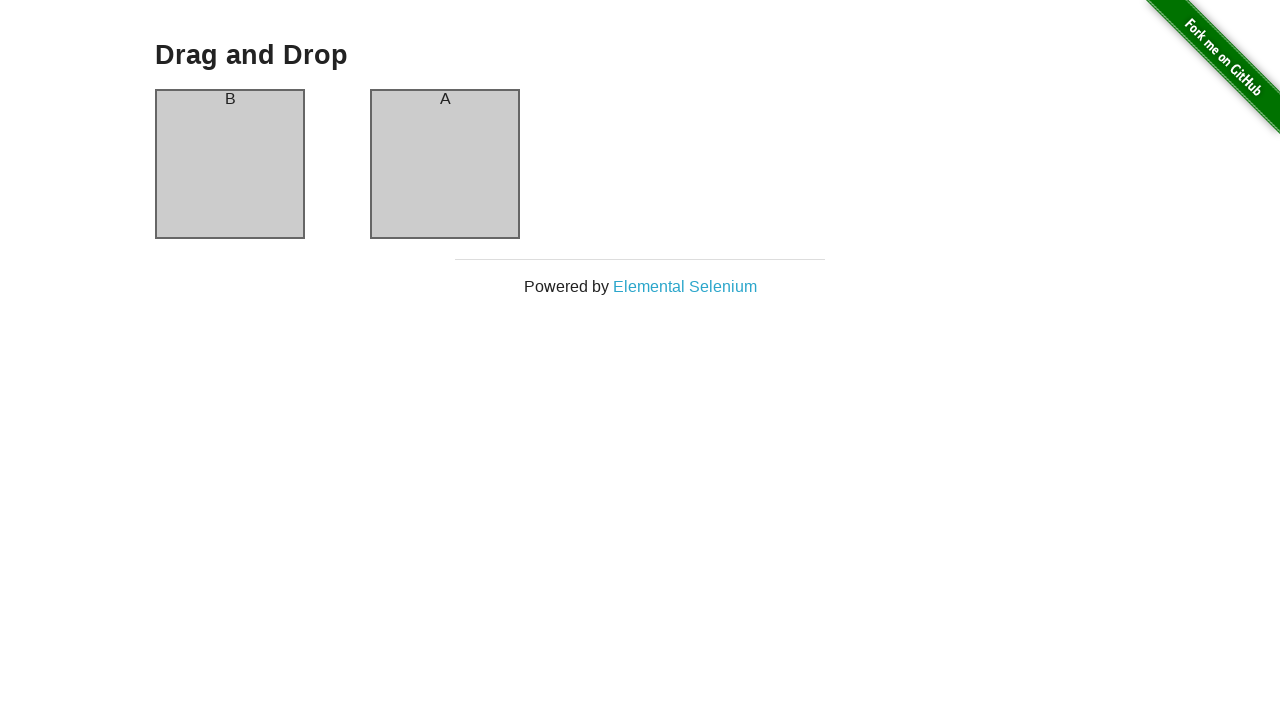

Waited for column-a element to be visible
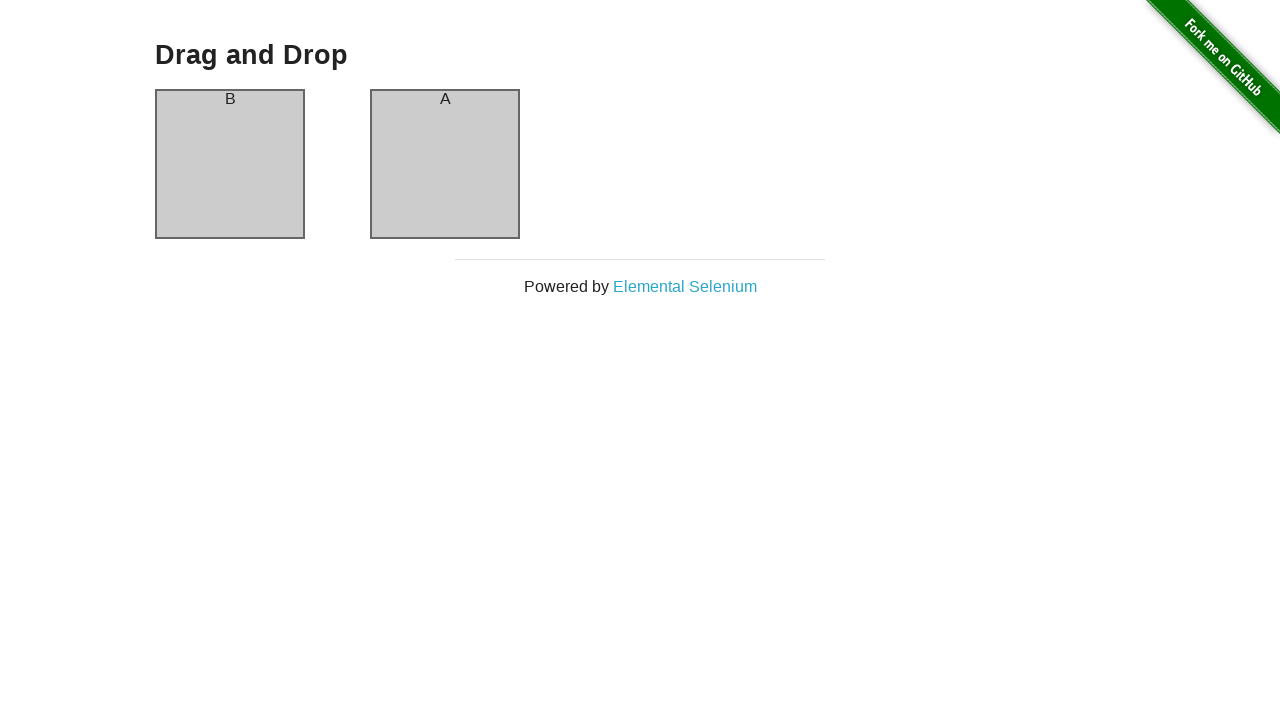

Verified that column-a now contains 'B' after drag and drop
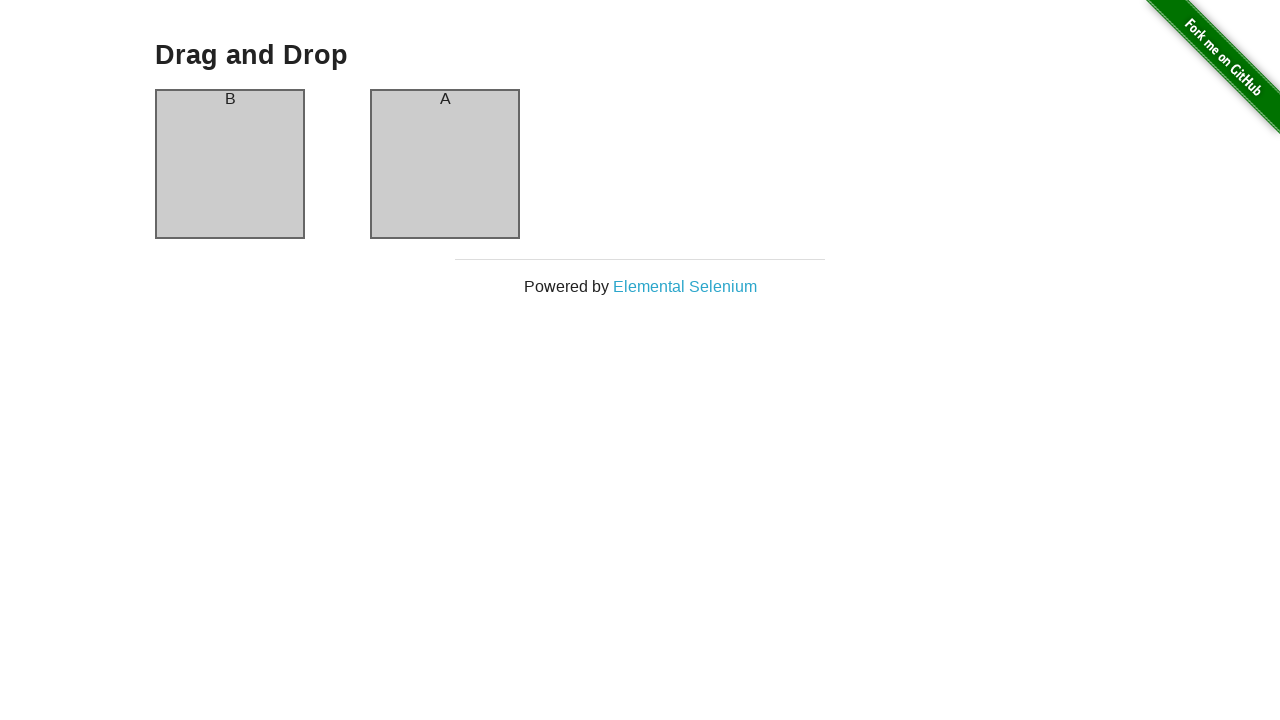

Verified that column-b now contains 'A' after drag and drop
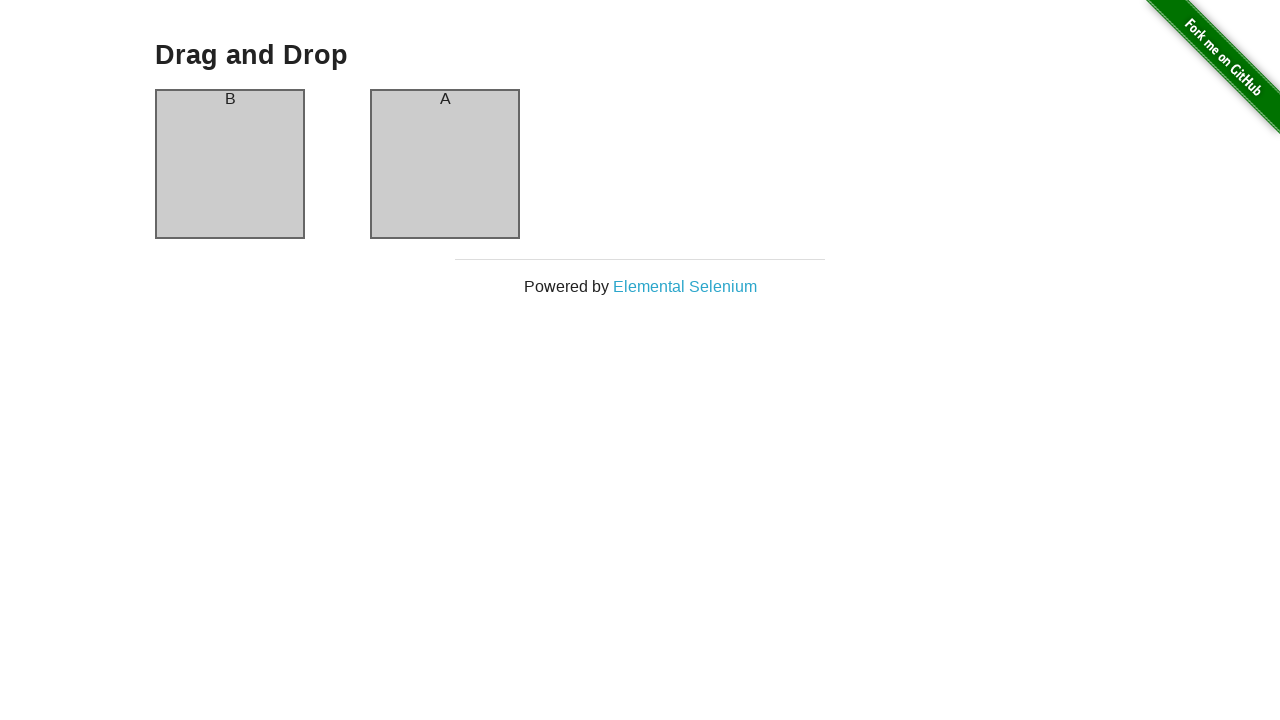

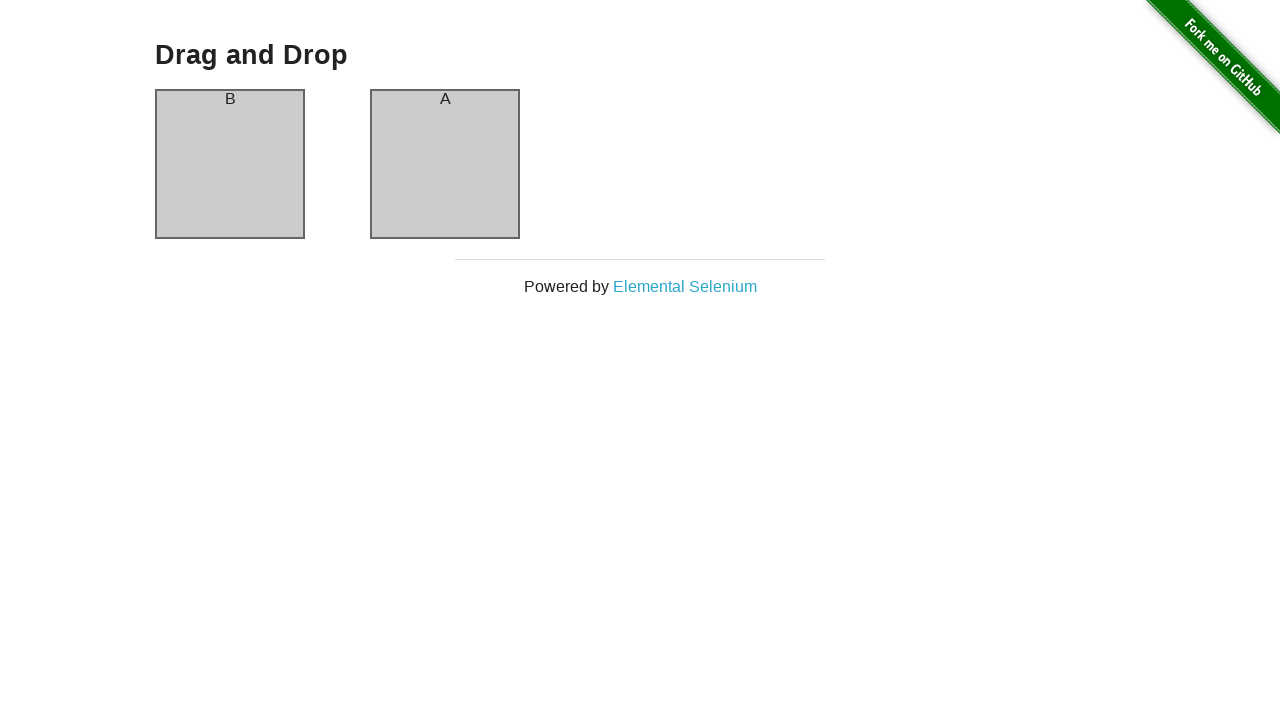